Tests browser window/tab functionality by navigating to the Alerts, Frame & Windows section, clicking to open a new tab, switching to that tab, and verifying the sample page message is displayed.

Starting URL: https://demoqa.com/

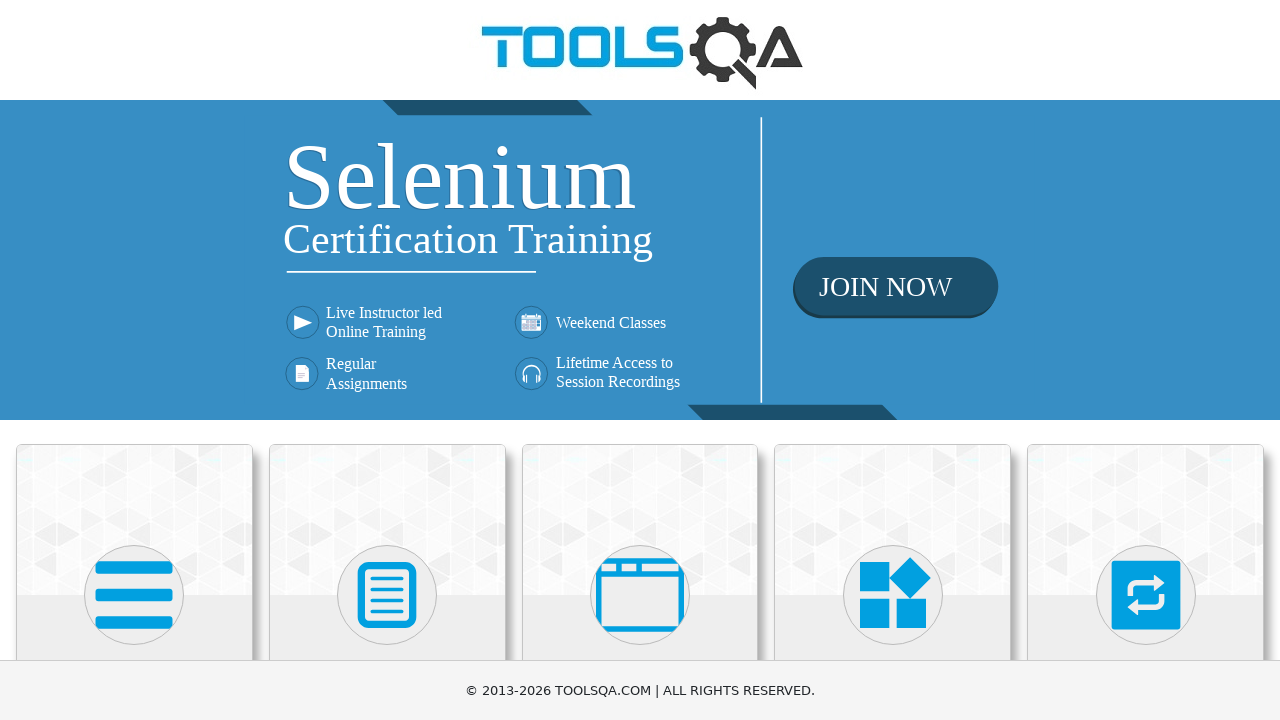

Clicked on 'Alerts, Frame & Windows' card on the homepage at (640, 360) on text=Alerts, Frame & Windows
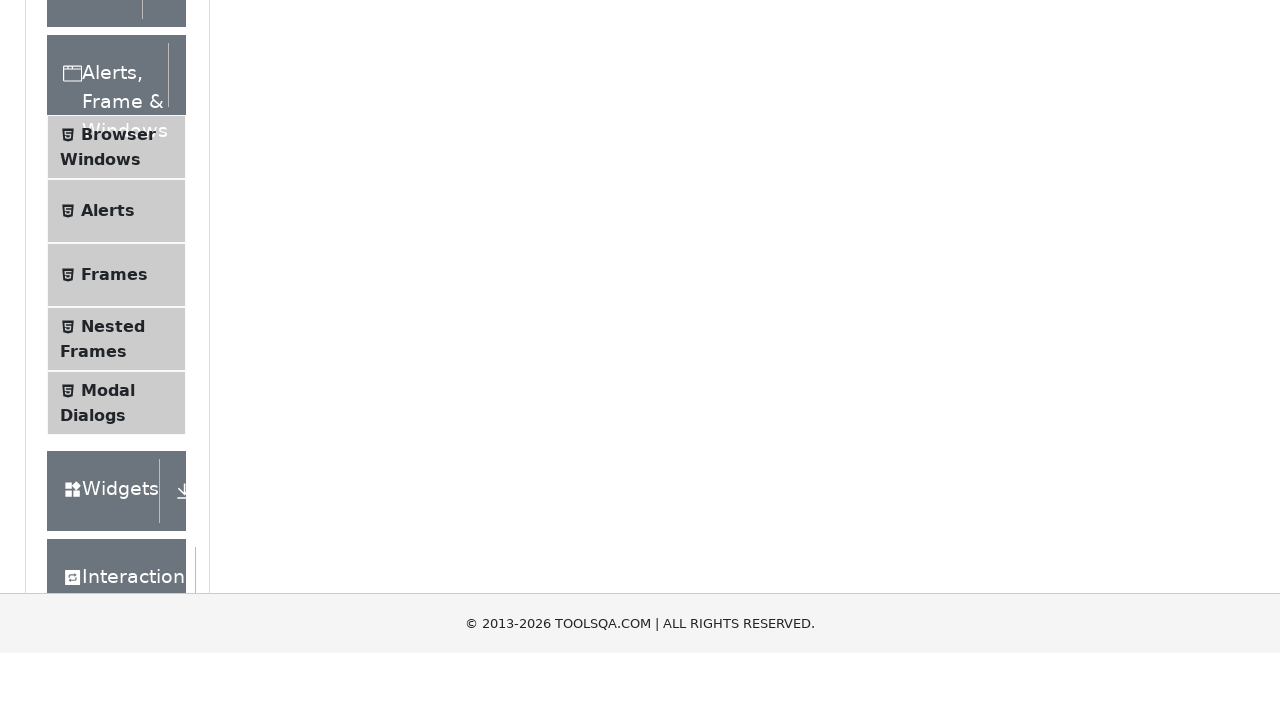

Clicked on 'Browser Windows' menu item at (118, 424) on text=Browser Windows
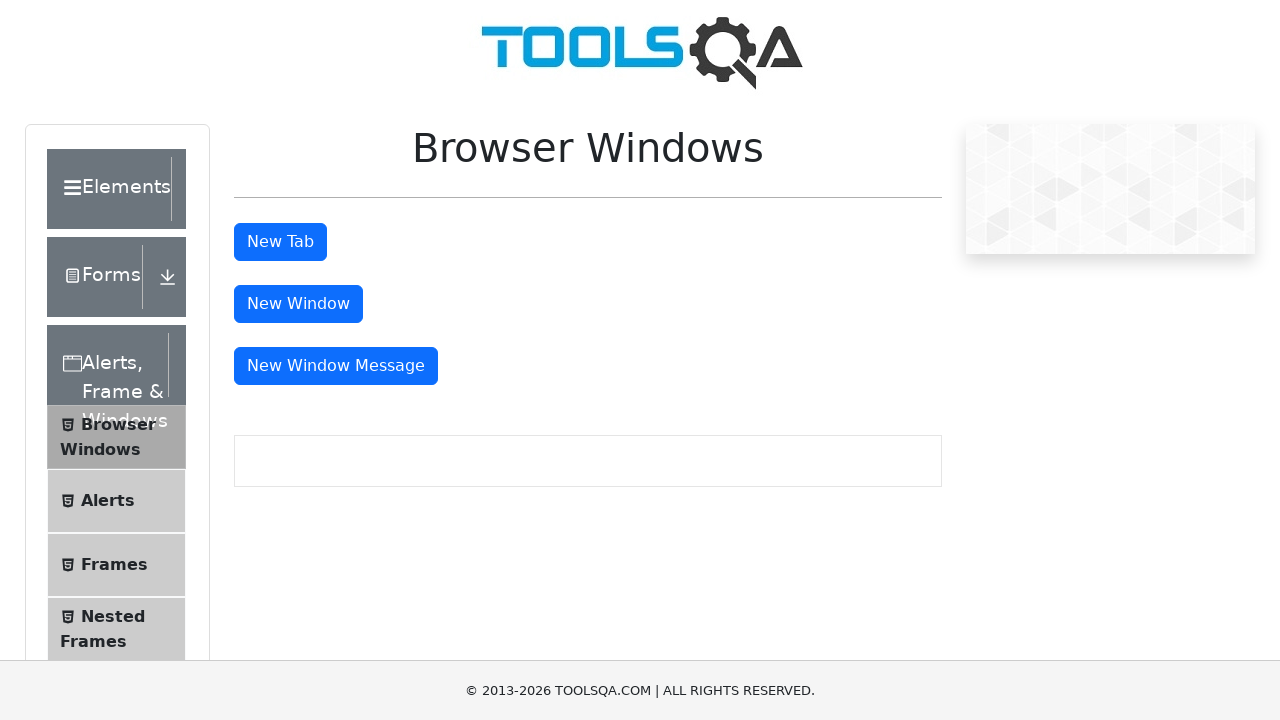

New Tab button is visible
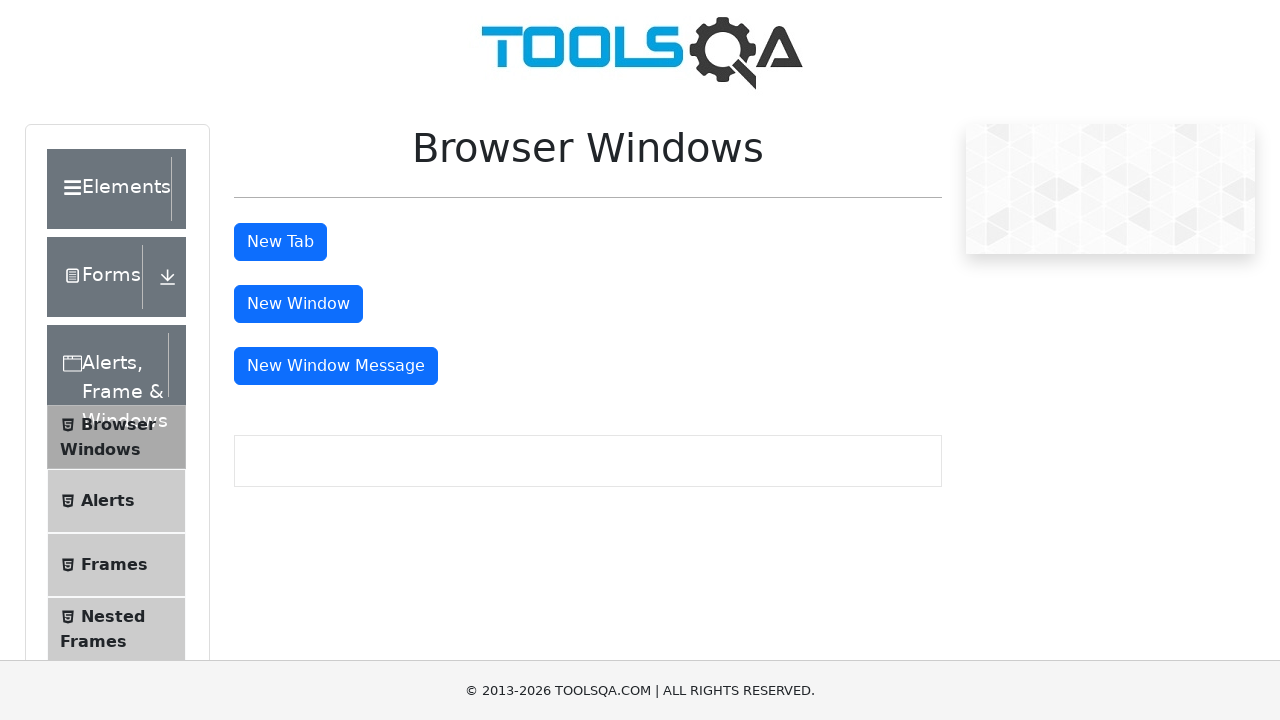

Clicked the 'New Tab' button to open a new tab at (280, 242) on #tabButton
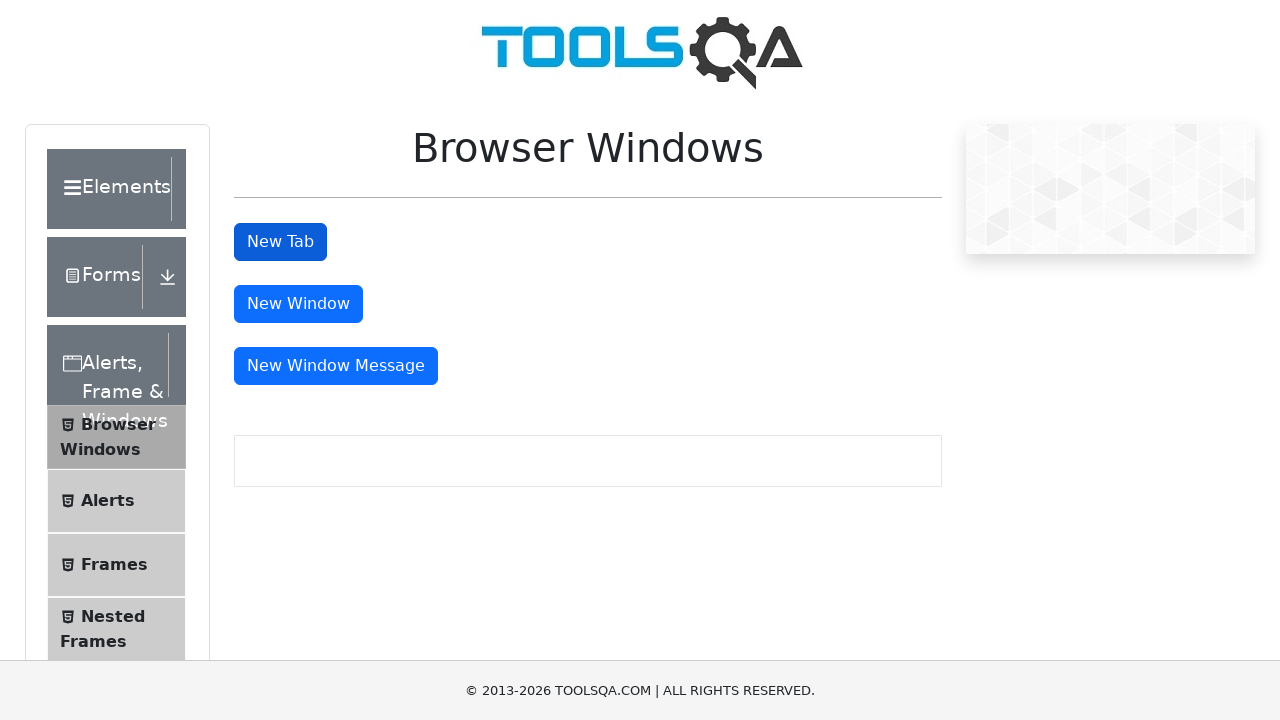

New tab opened and captured
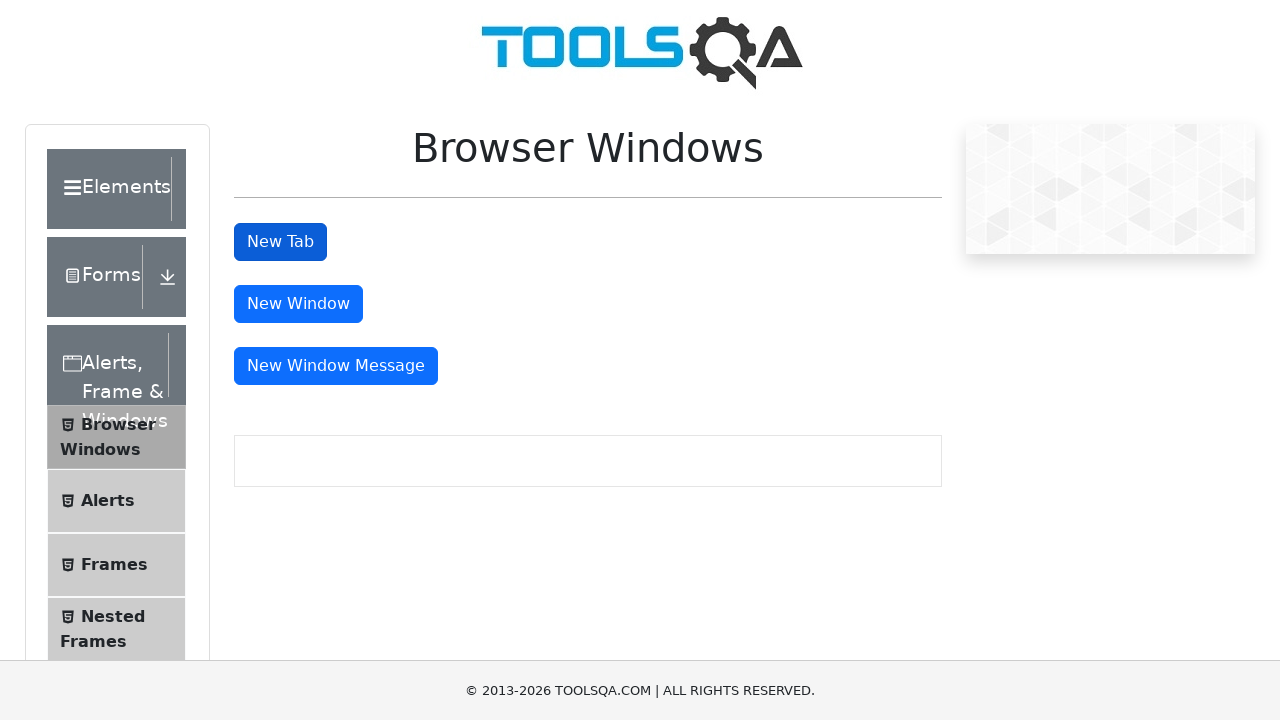

New tab page loaded completely
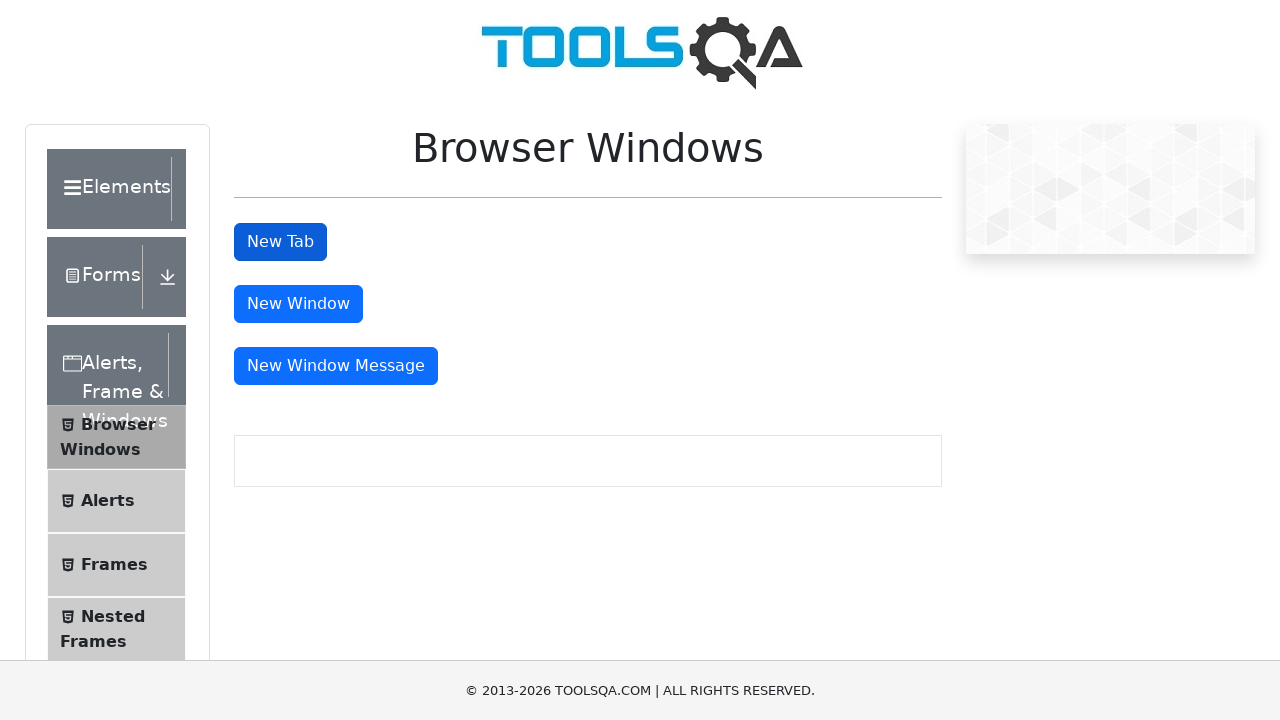

Located the sample heading element on the new tab
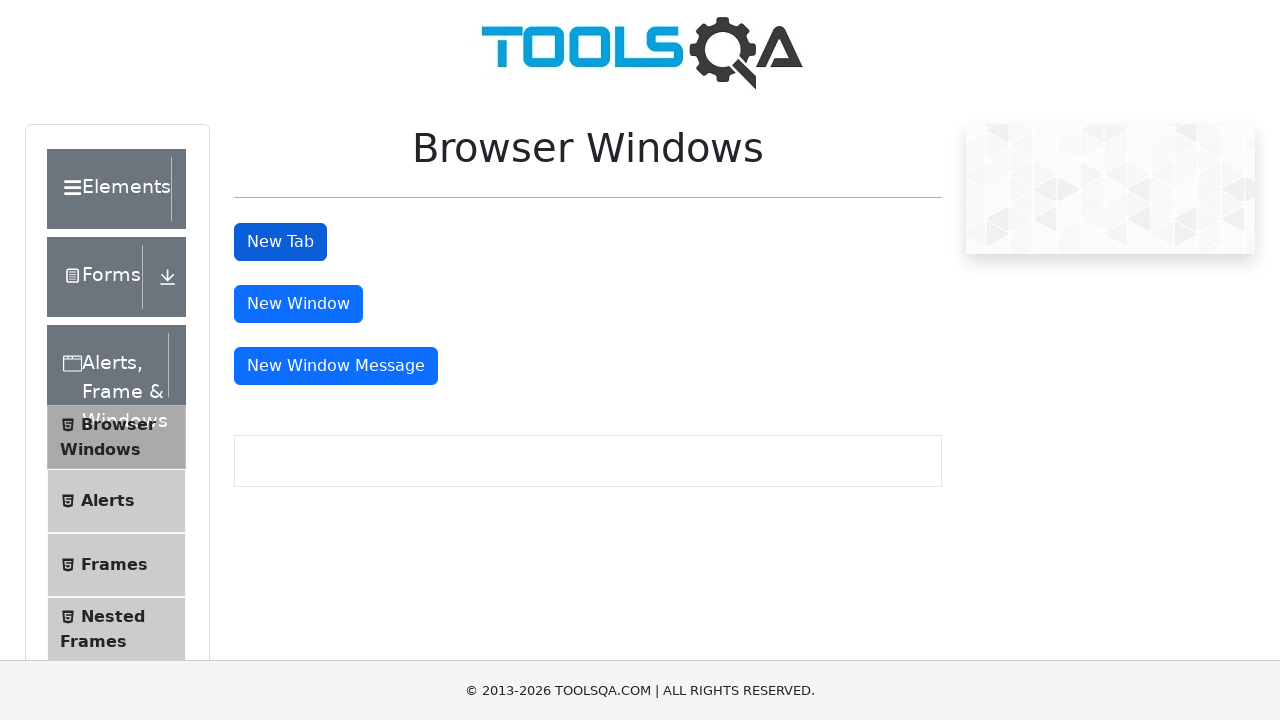

Sample heading element is now visible
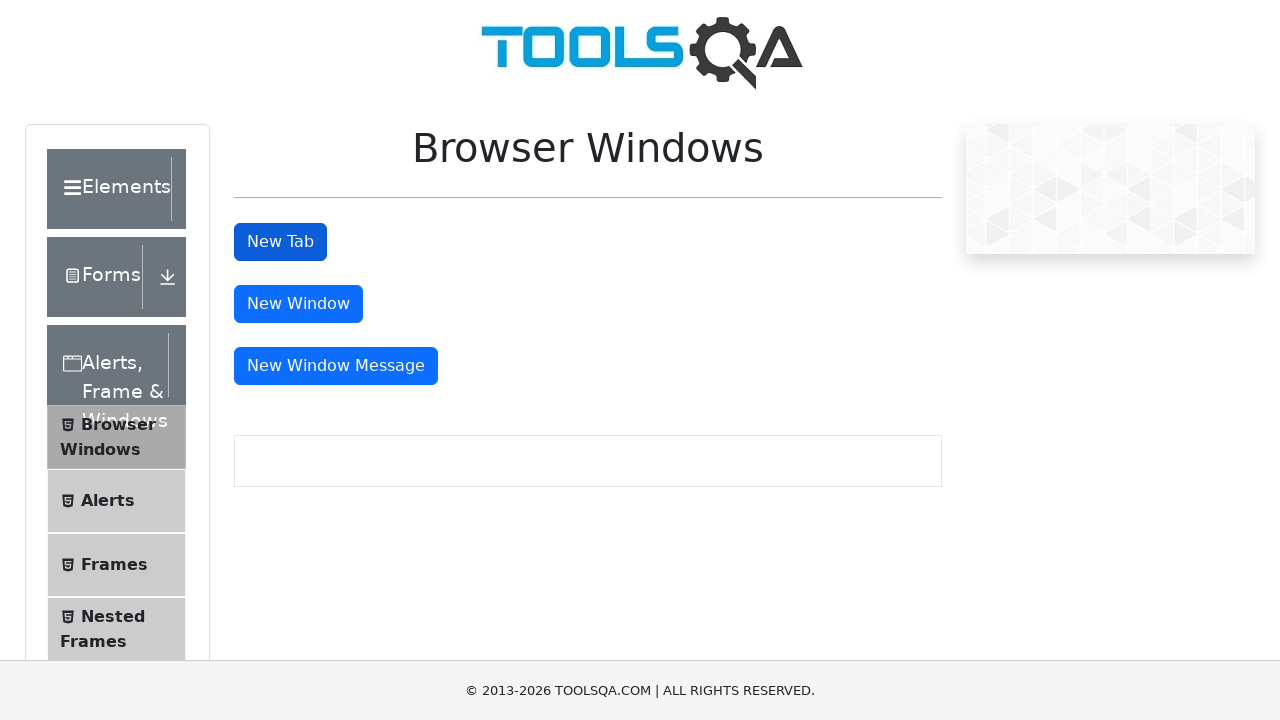

Retrieved message text: 'This is a sample page'
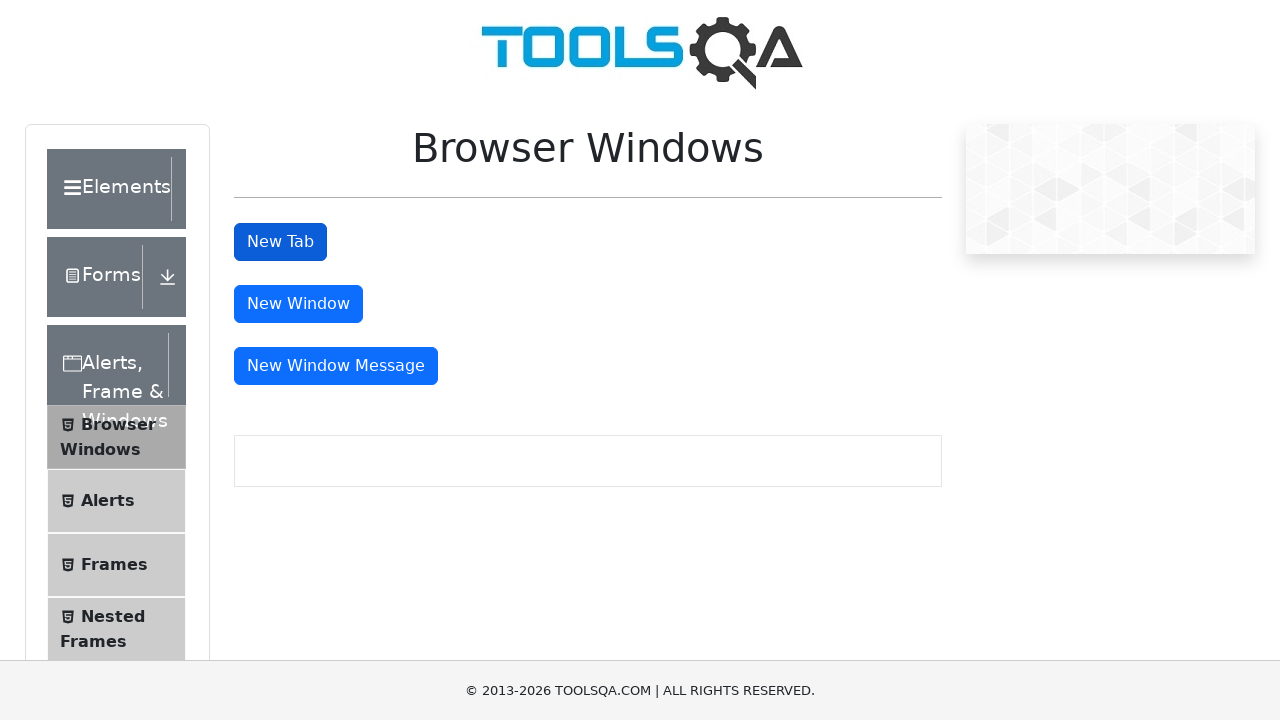

Verified that sample page message is 'This is a sample page'
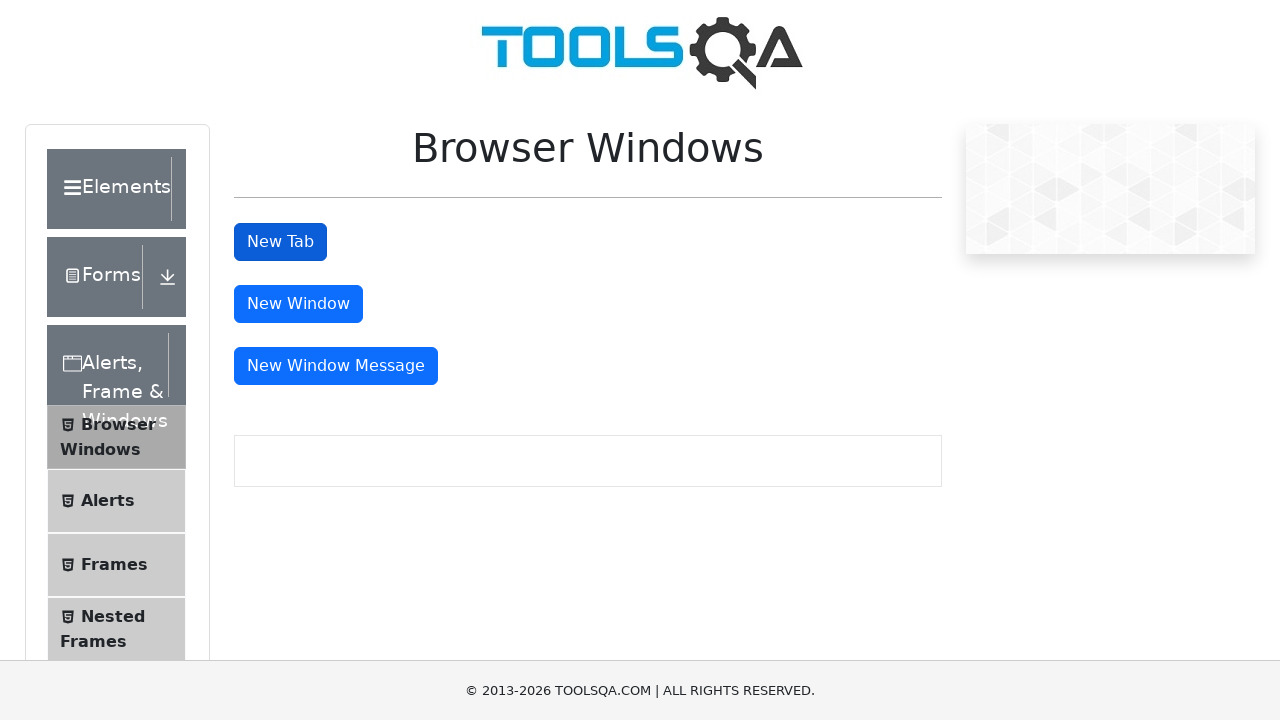

Closed the new tab
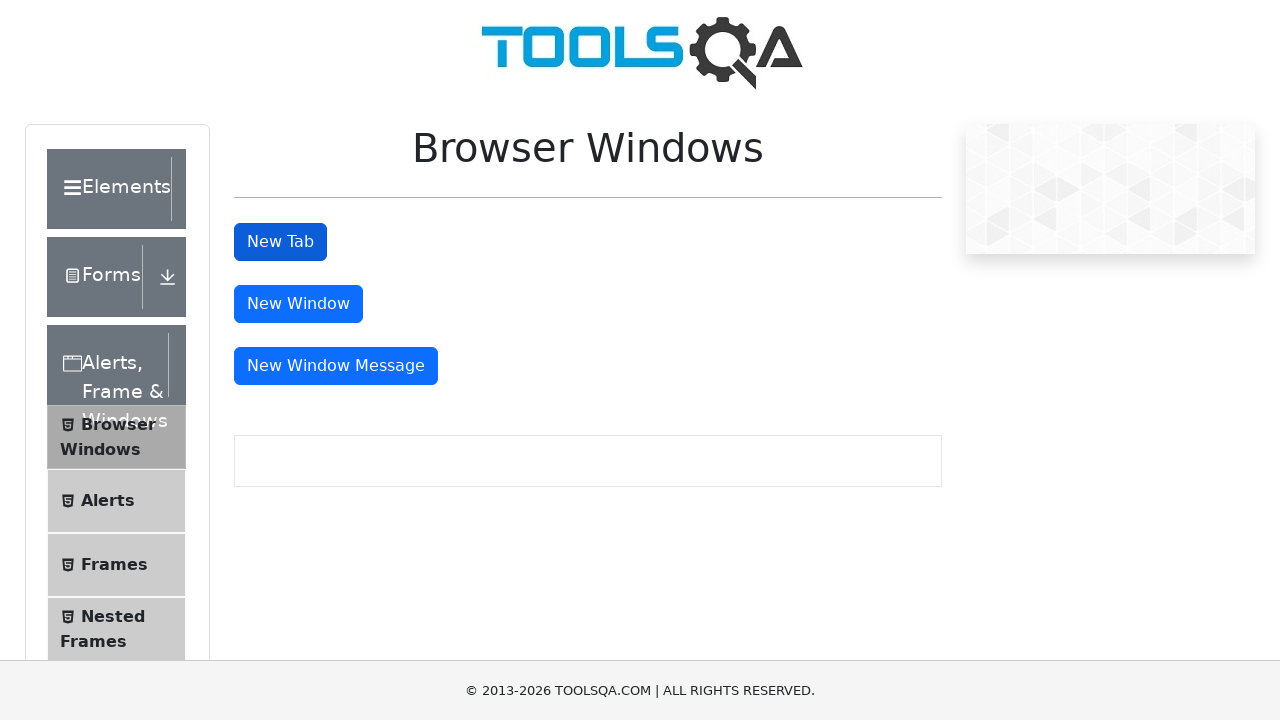

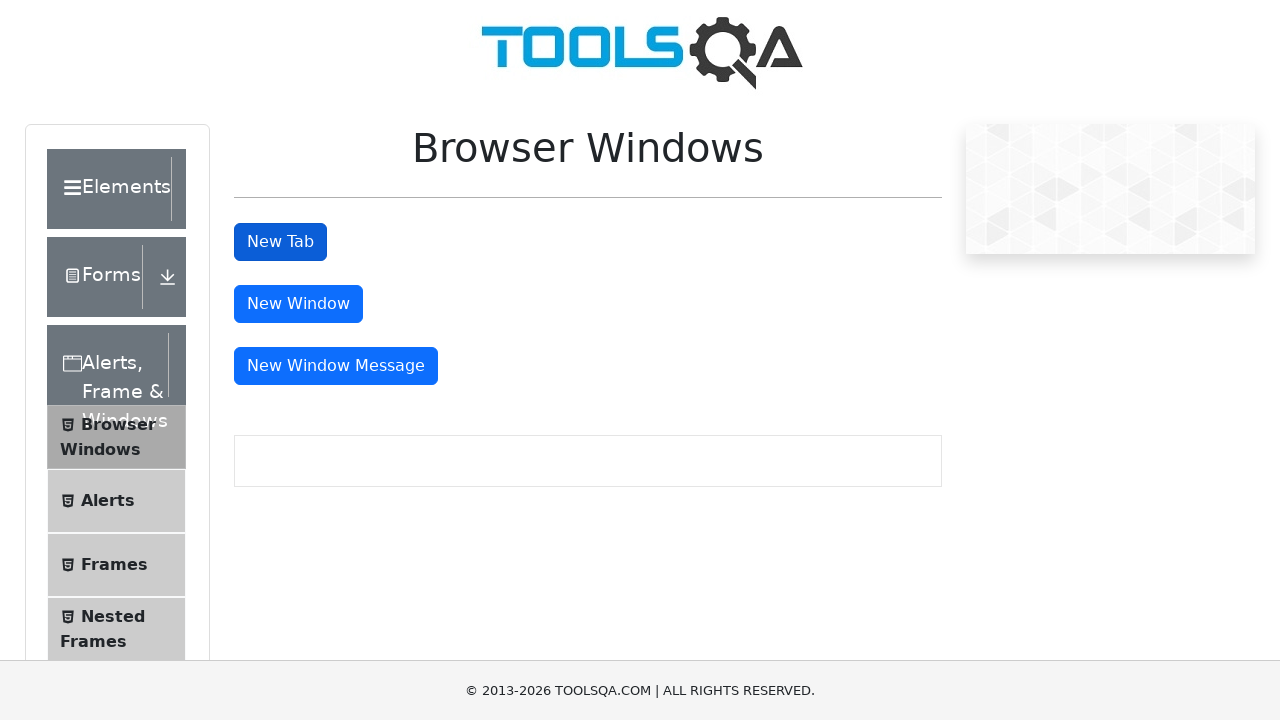